Tests table with checkbox functionality by navigating to a web table page, selecting a checkbox for a specific row, and verifying that the remove button becomes enabled

Starting URL: https://demoapps.qspiders.com/ui/alert?sublist=0

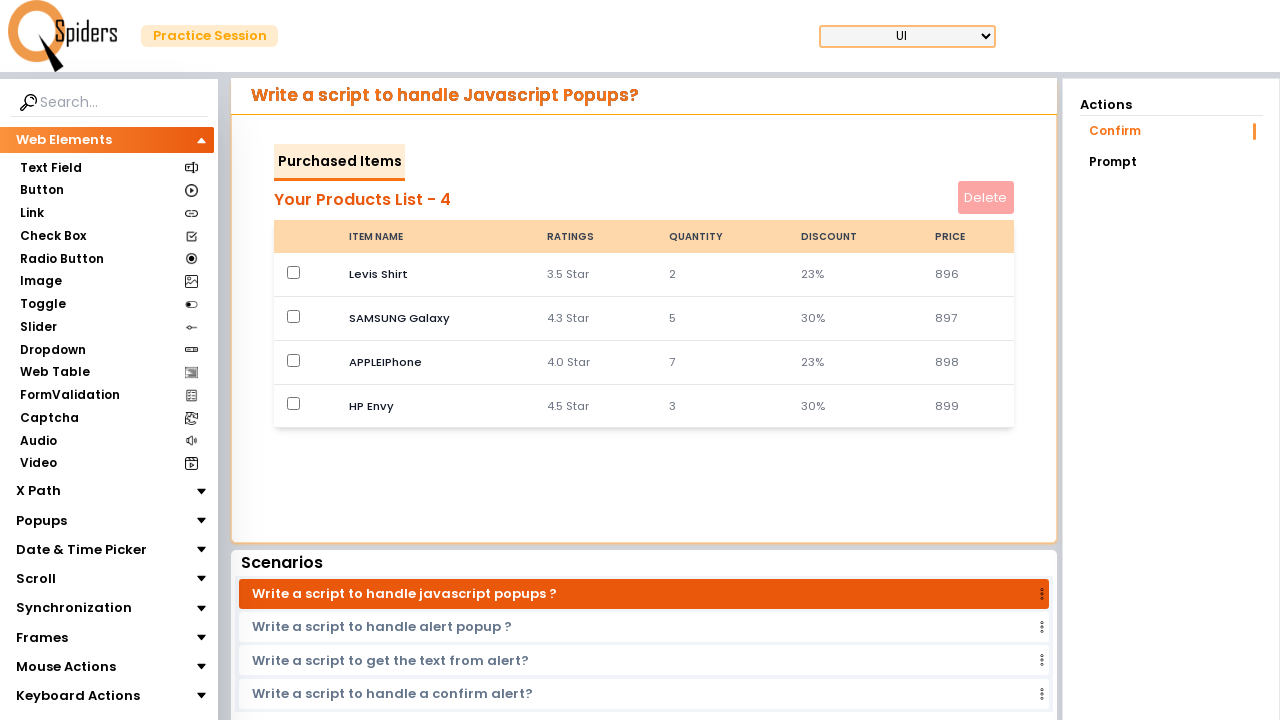

Clicked on Web Table section at (54, 373) on xpath=//section[text()='Web Table']
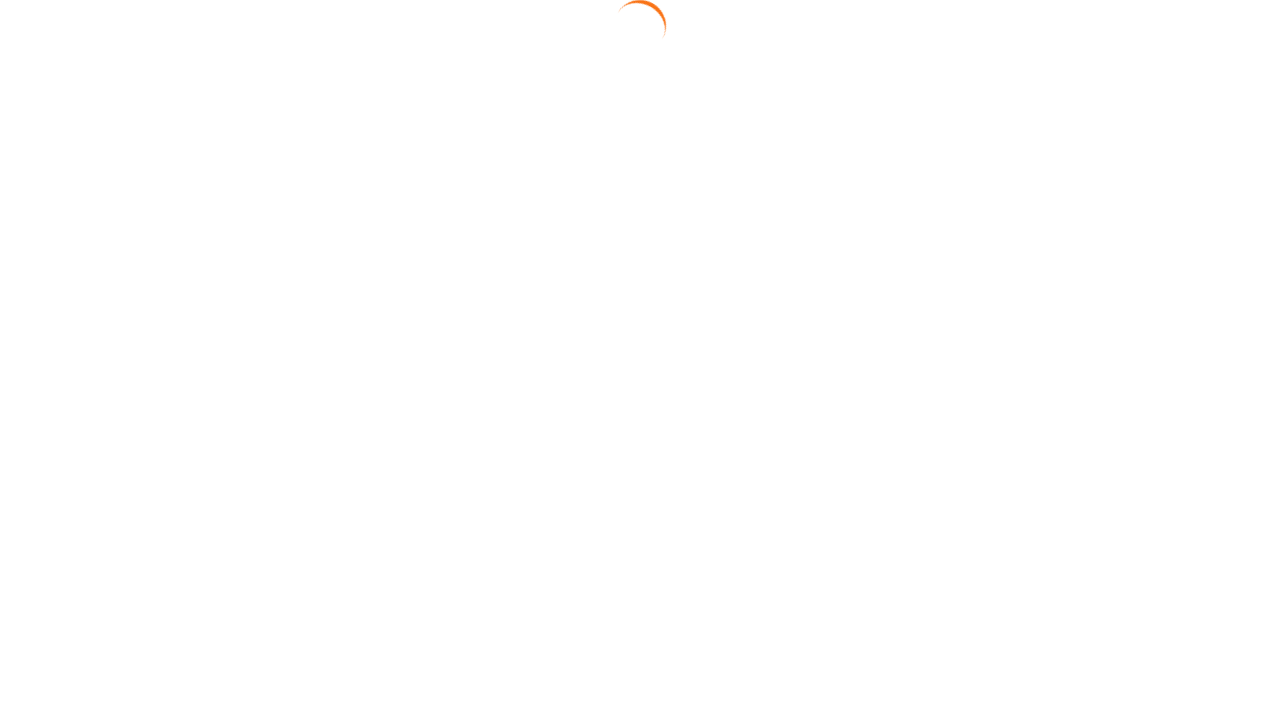

Clicked on Table With Checkbox link at (1170, 246) on xpath=//a[text()='Table With Checkbox']
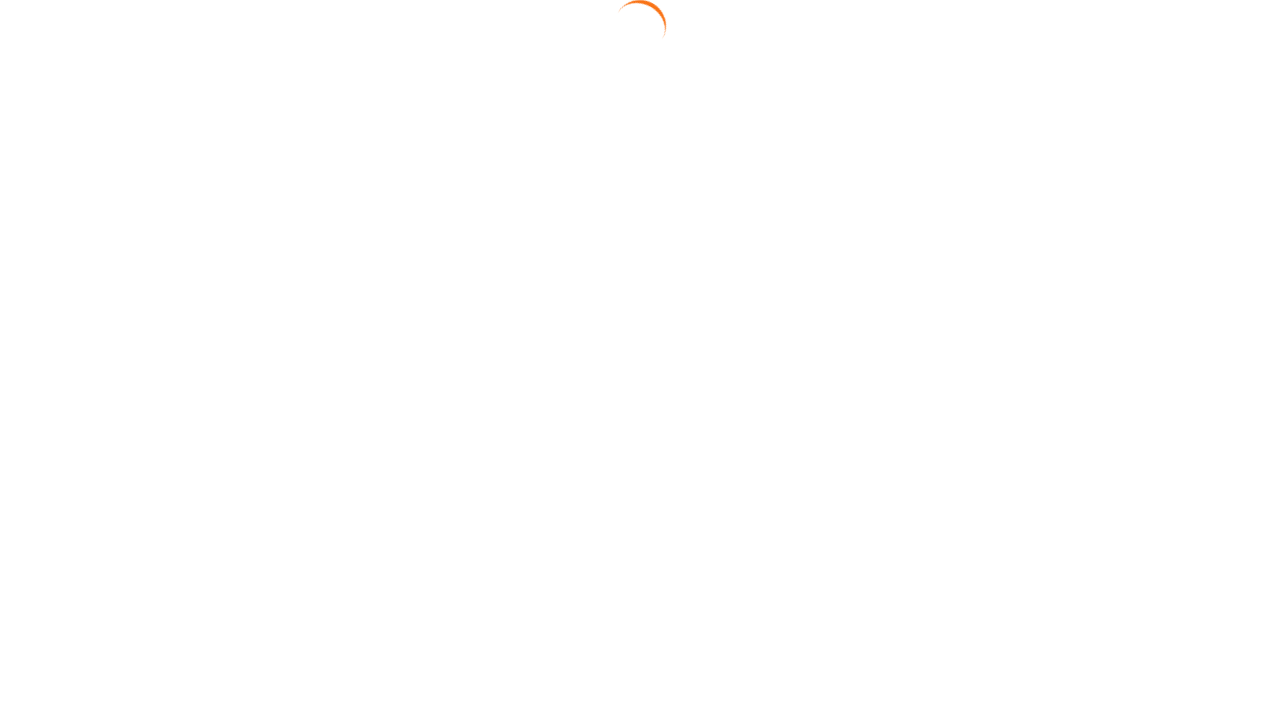

Retrieved text content from HP Envy cell
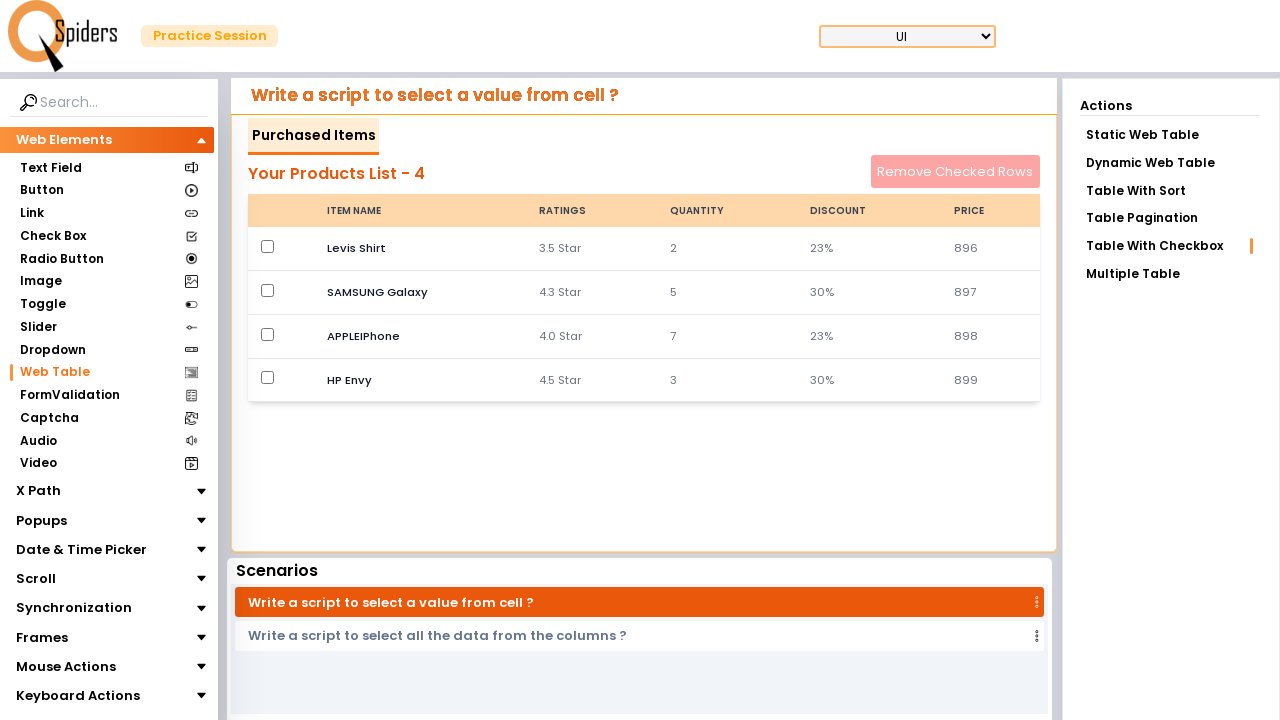

Clicked checkbox for HP Envy row at (268, 378) on xpath=//td[@class='px-4']/../../tr[4]/td/input
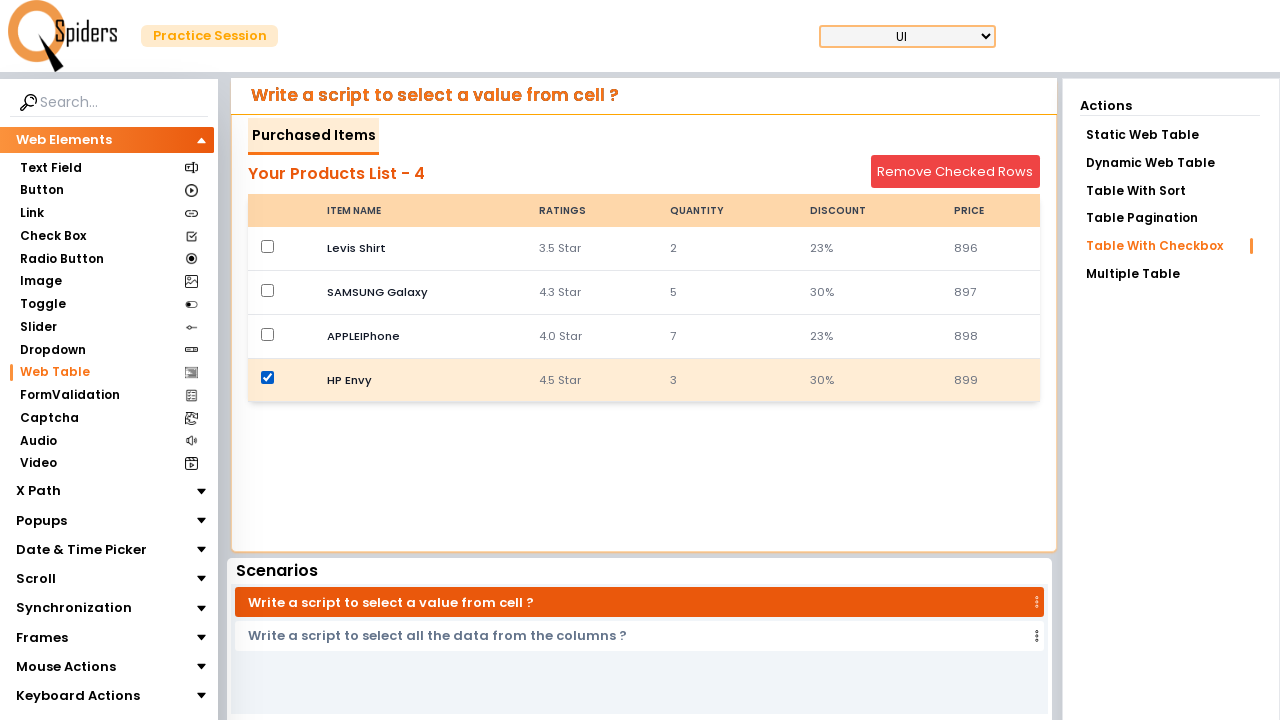

Verified that HP Envy checkbox is selected
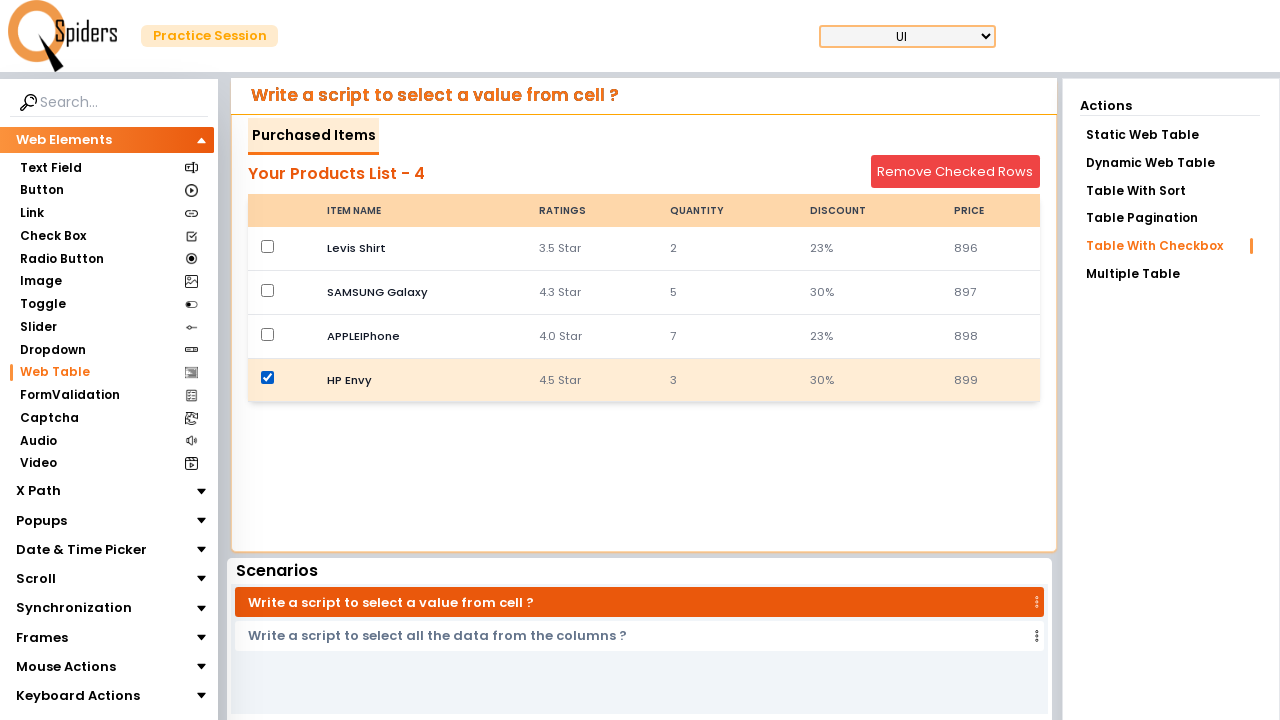

Verified that Remove Checked Rows button is enabled
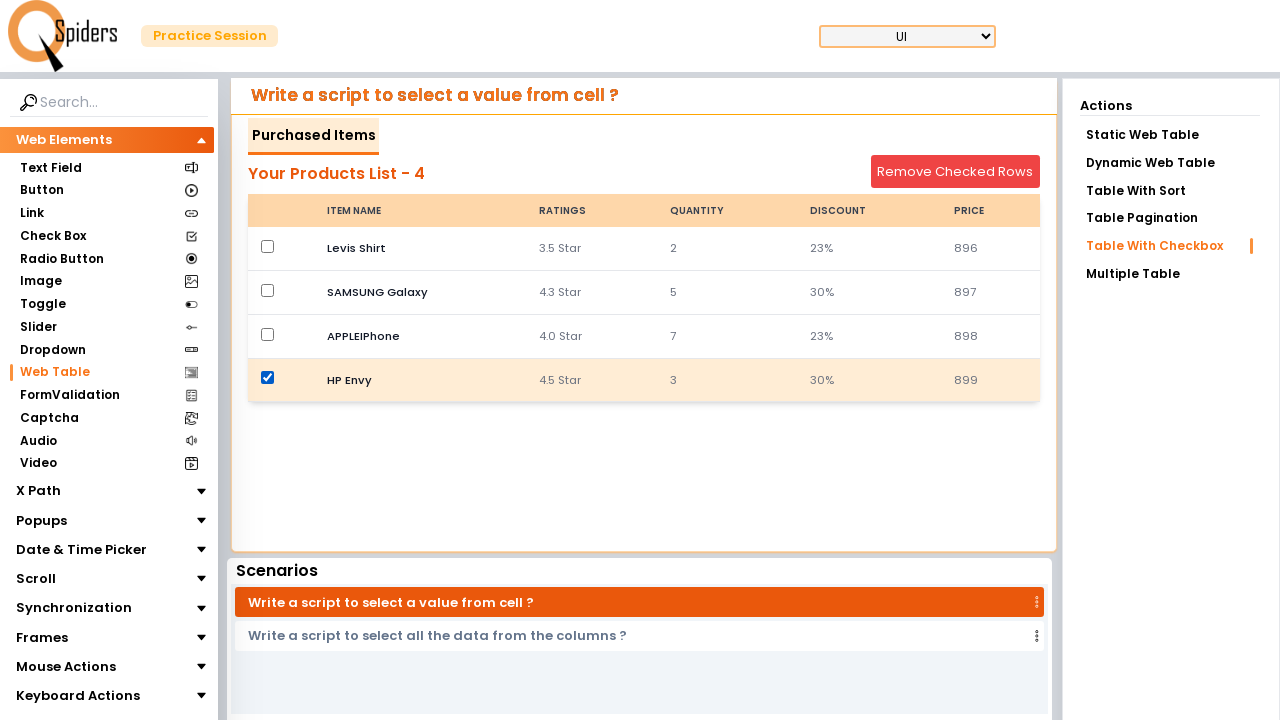

Retrieved all table rows
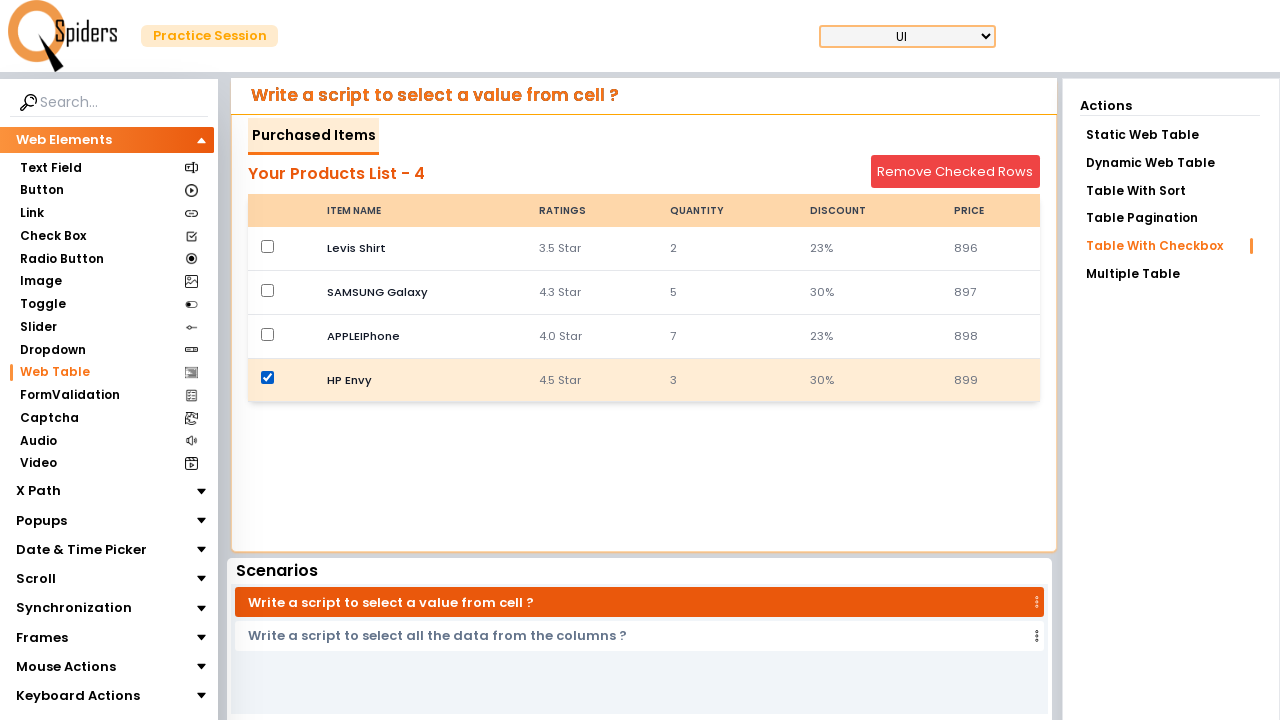

Retrieved text content from table row: Item NameRatingsQuantityDiscountPrice
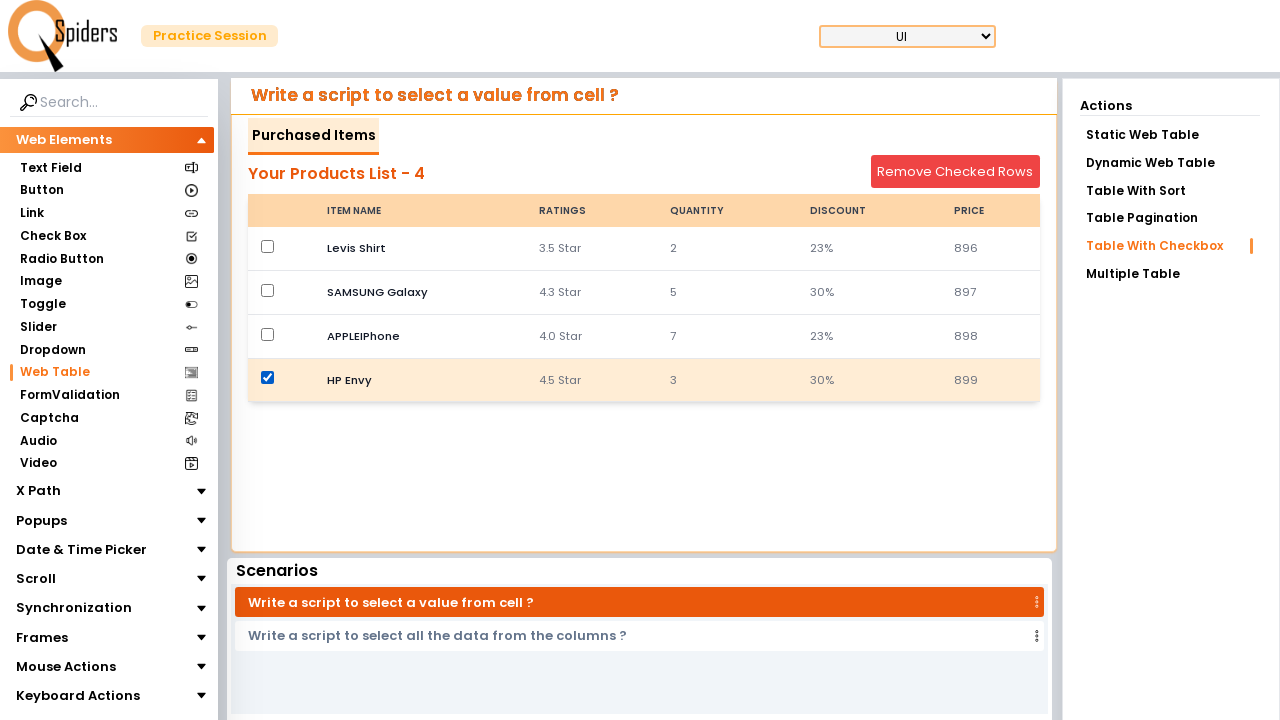

Retrieved text content from table row: Levis Shirt3.5 Star223%896
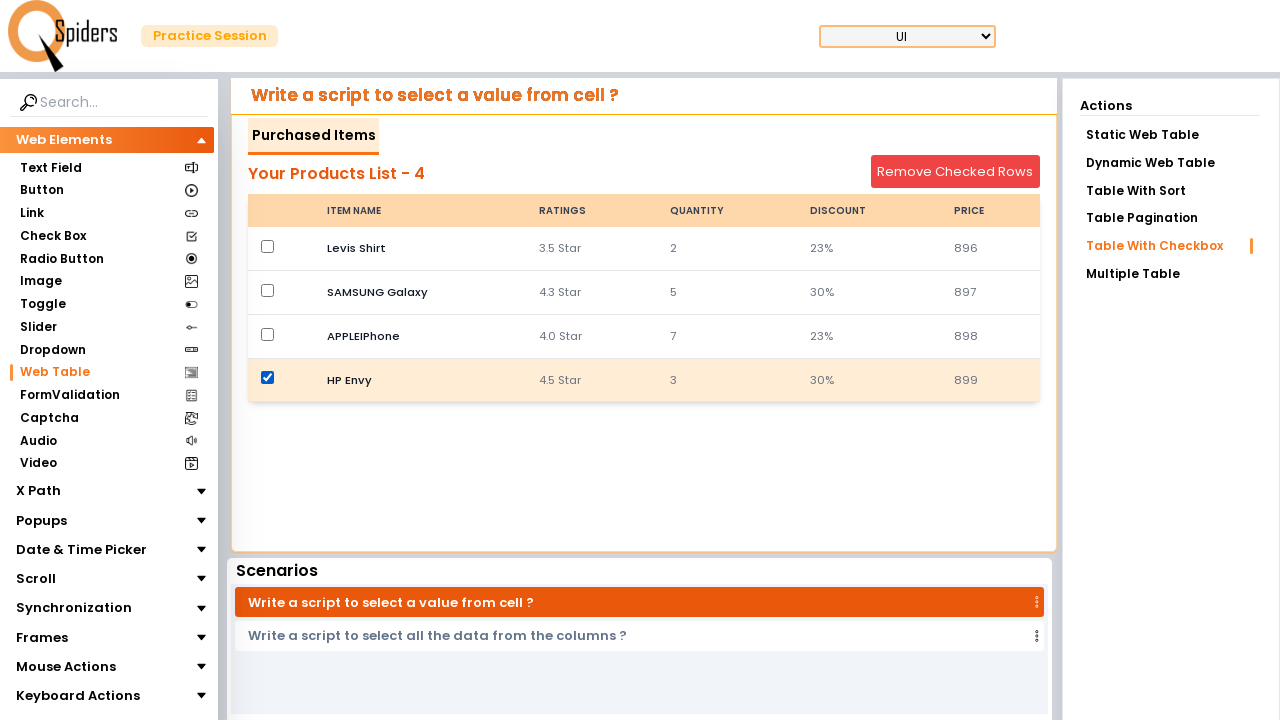

Retrieved text content from table row: SAMSUNG Galaxy4.3 Star530%897
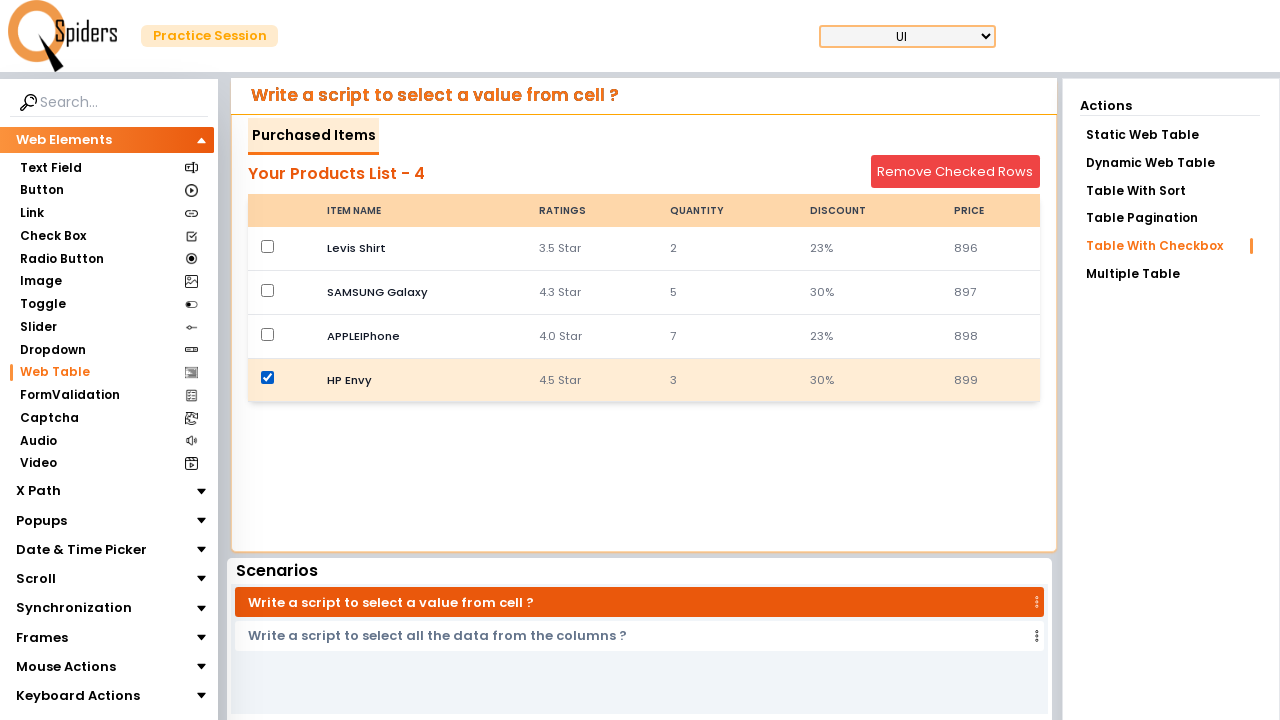

Retrieved text content from table row: APPLEIPhone4.0 Star723%898
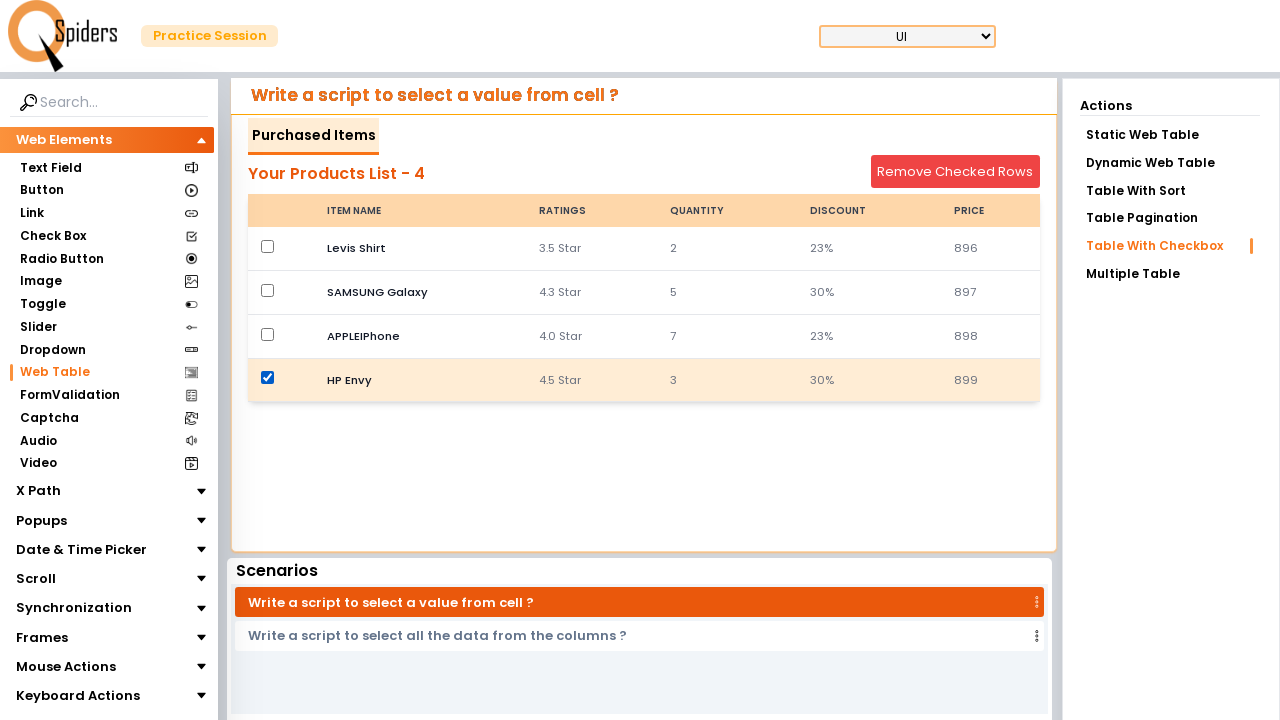

Retrieved text content from table row: HP Envy4.5 Star330%899
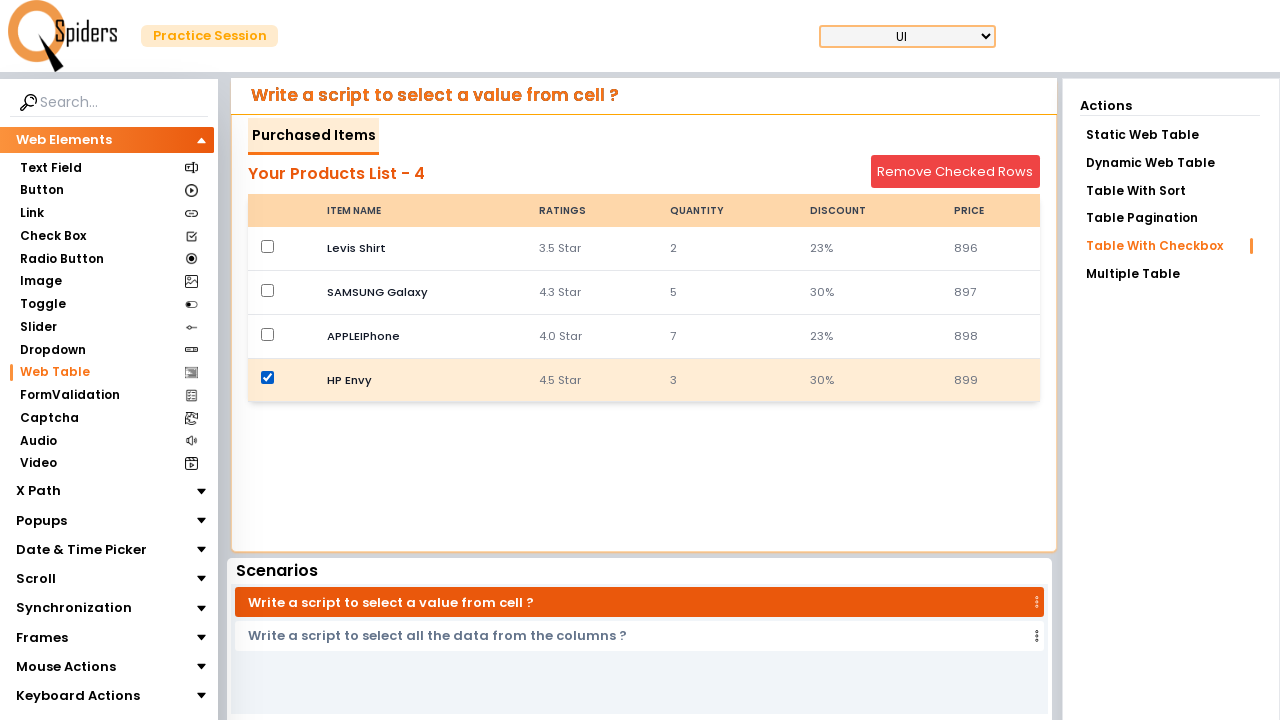

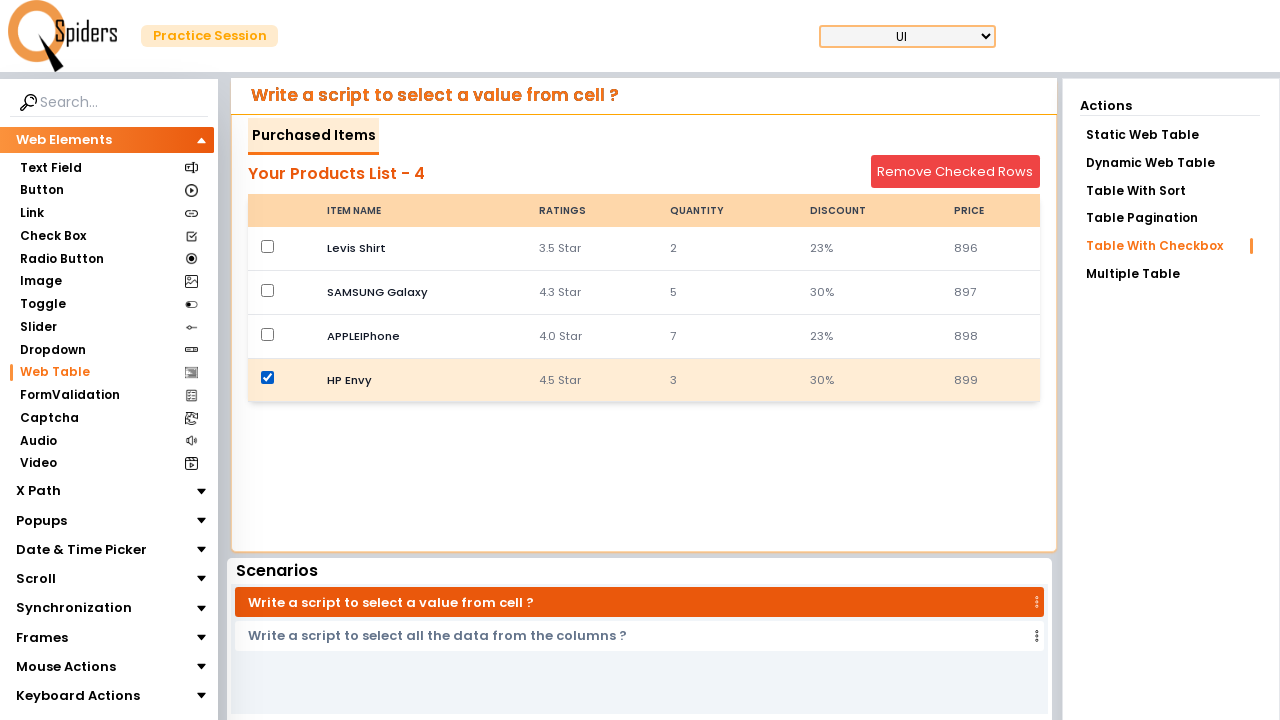